Tests origin and destination station selection from dropdown menus

Starting URL: https://rahulshettyacademy.com/dropdownsPractise/

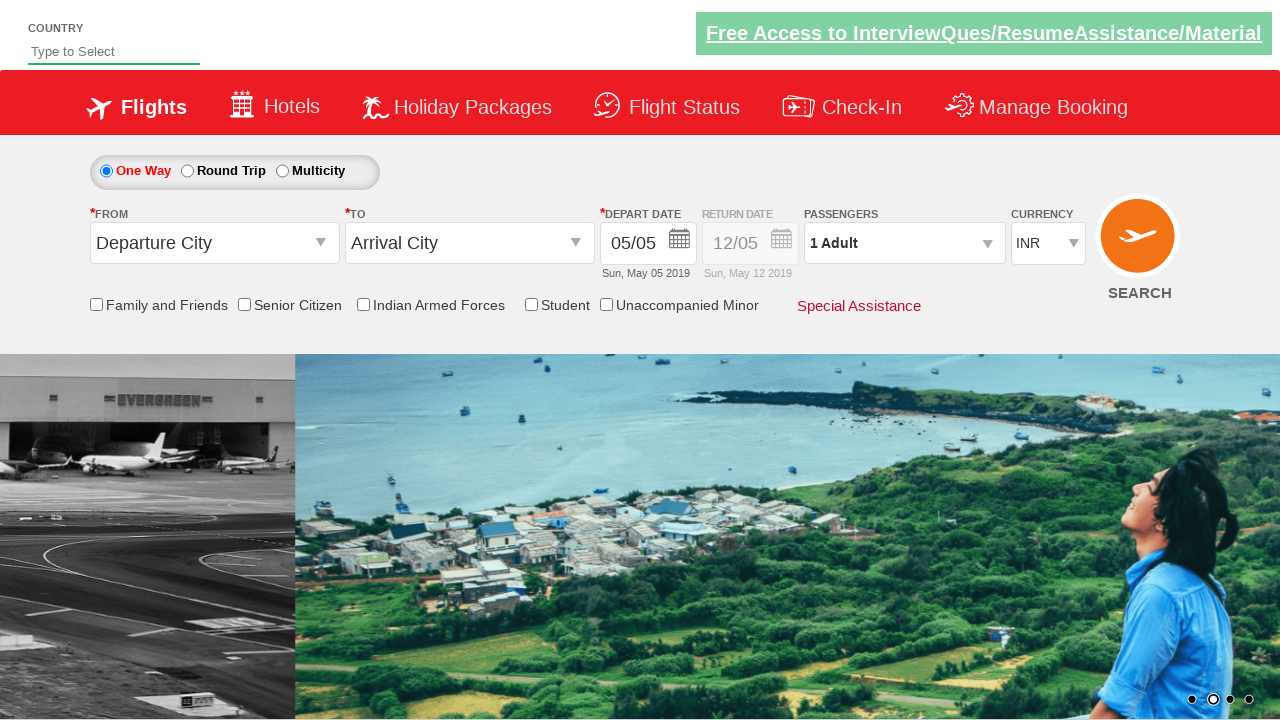

Clicked on origin station dropdown at (214, 243) on #ctl00_mainContent_ddl_originStation1_CTXT
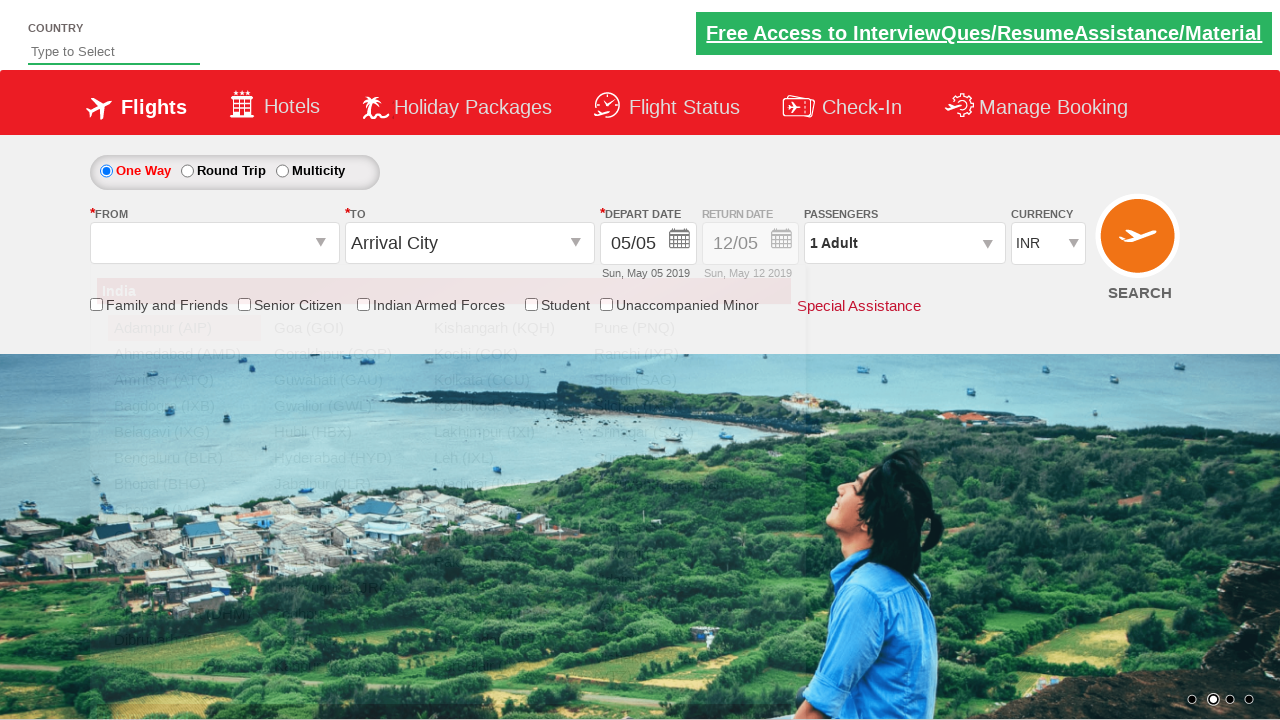

Selected MAA (Chennai) as origin station at (184, 510) on div#glsctl00_mainContent_ddl_originStation1_CTNR a[value='MAA']
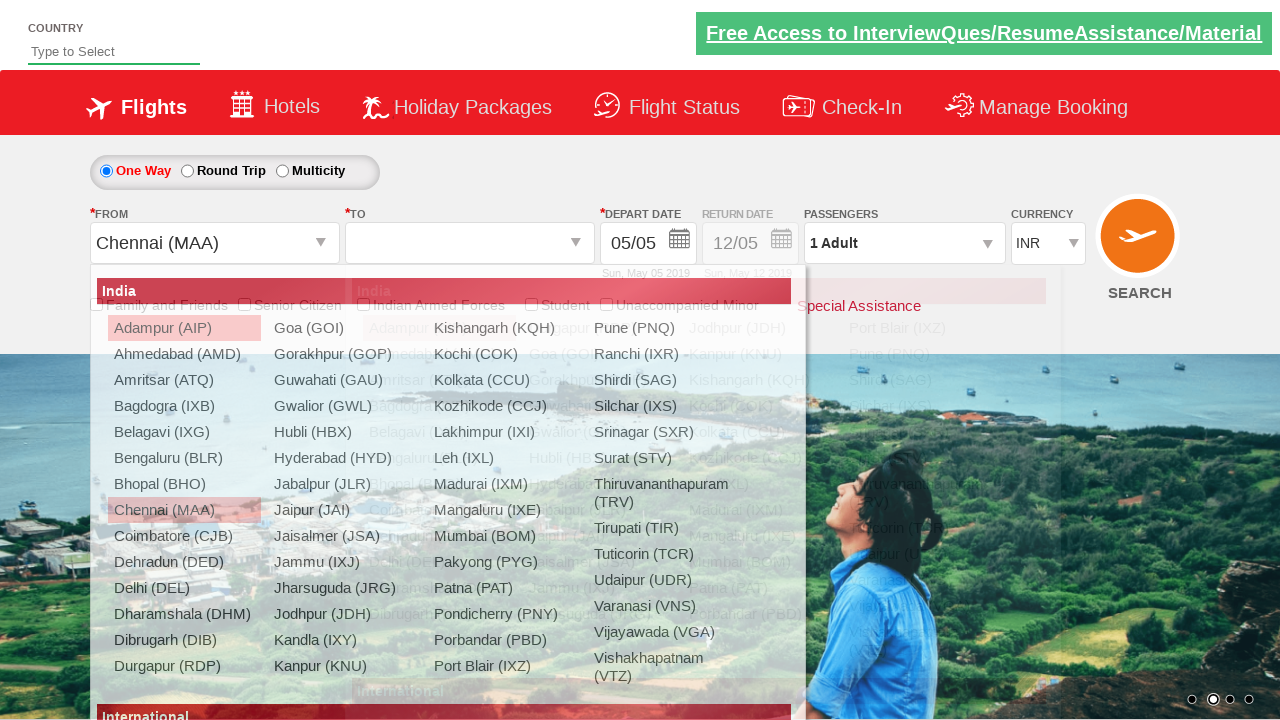

Selected BLR (Bengaluru) as destination station at (439, 458) on div#glsctl00_mainContent_ddl_destinationStation1_CTNR a[value='BLR']
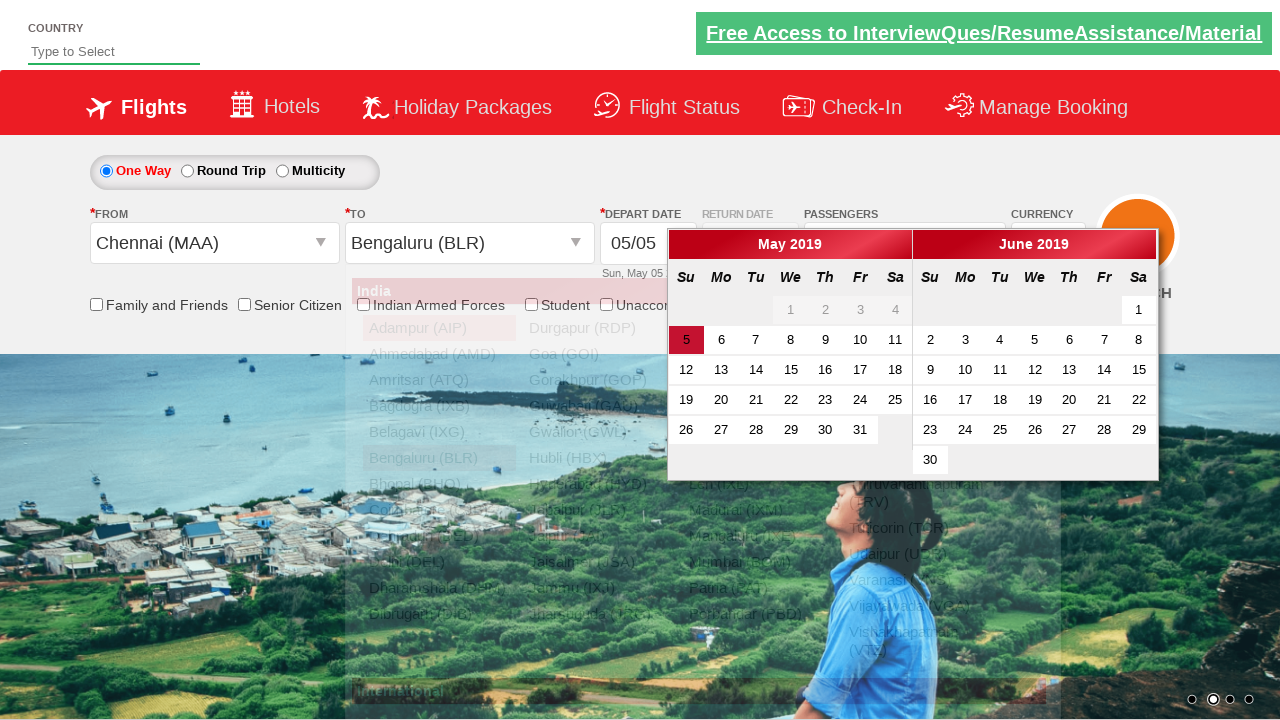

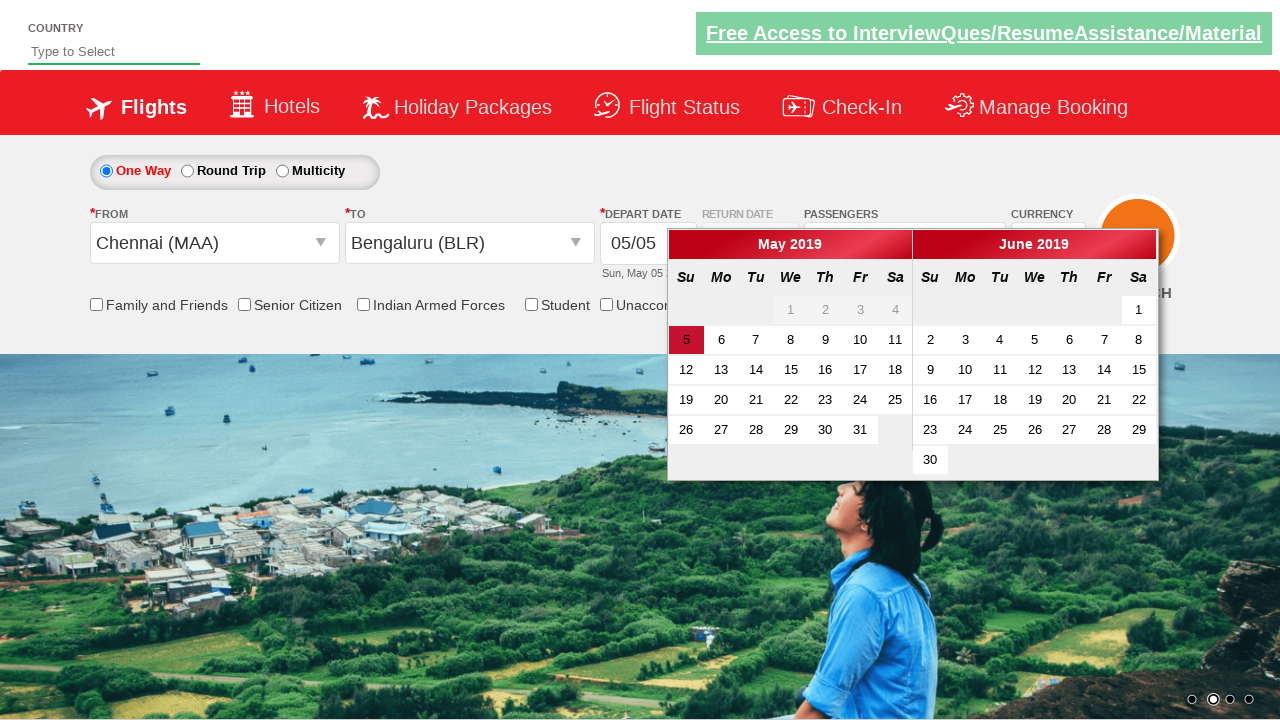